Navigates to FreeCRM website and clicks on a navigation element in the header, likely to access a login or signup page.

Starting URL: http://www.freecrm.com/

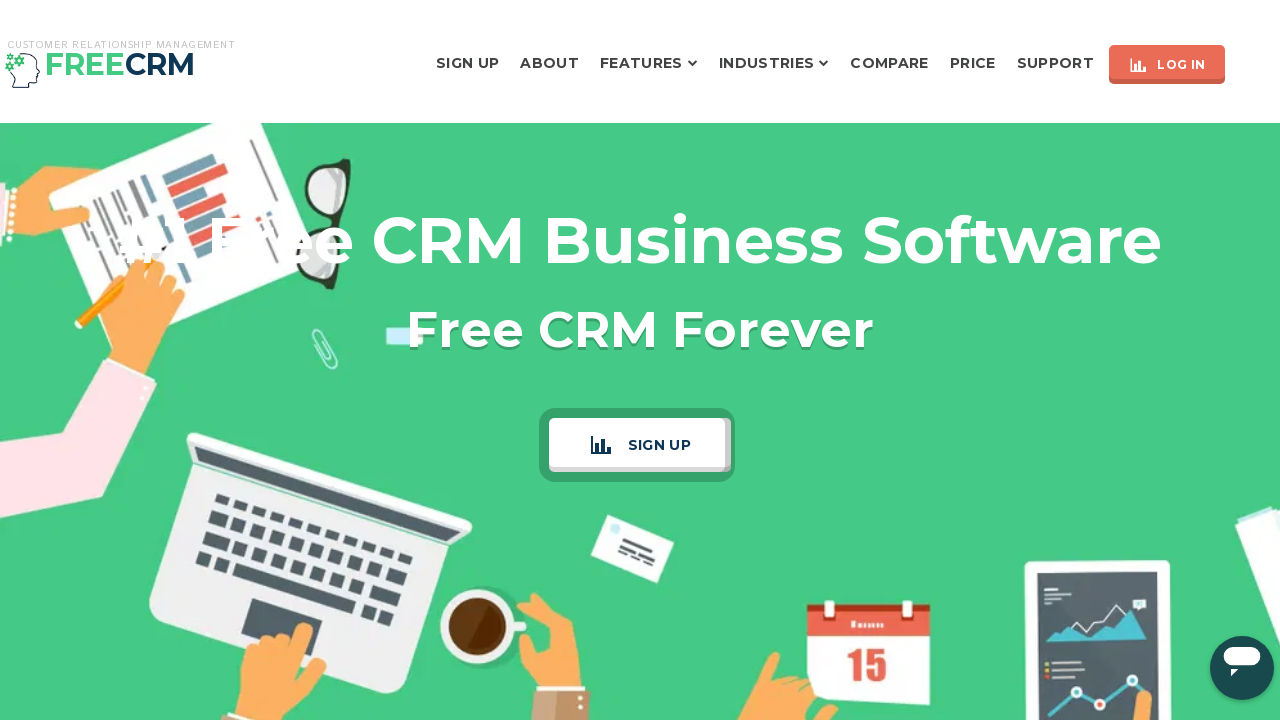

Navigated to FreeCRM website
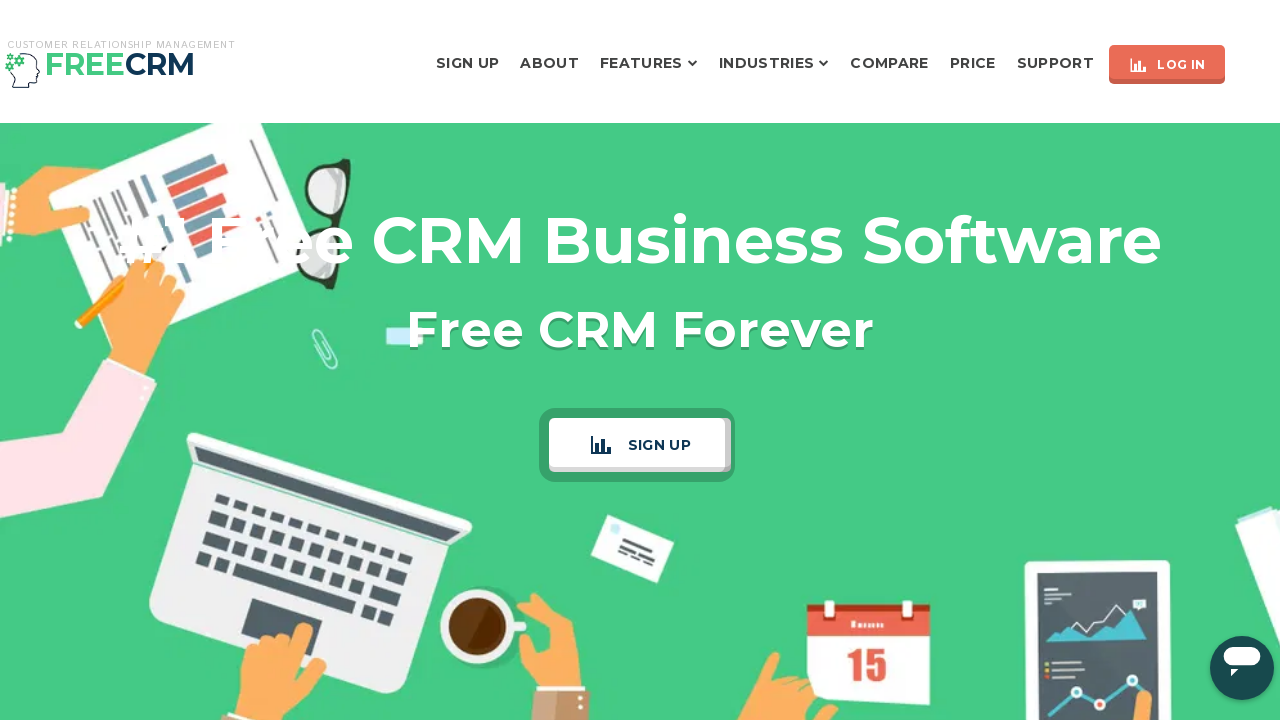

Clicked on header navigation element to access login/signup page at (1181, 64) on xpath=/html/body/div[1]/header/div/nav/div[2]/div/div[2]/ul/a/span[2]
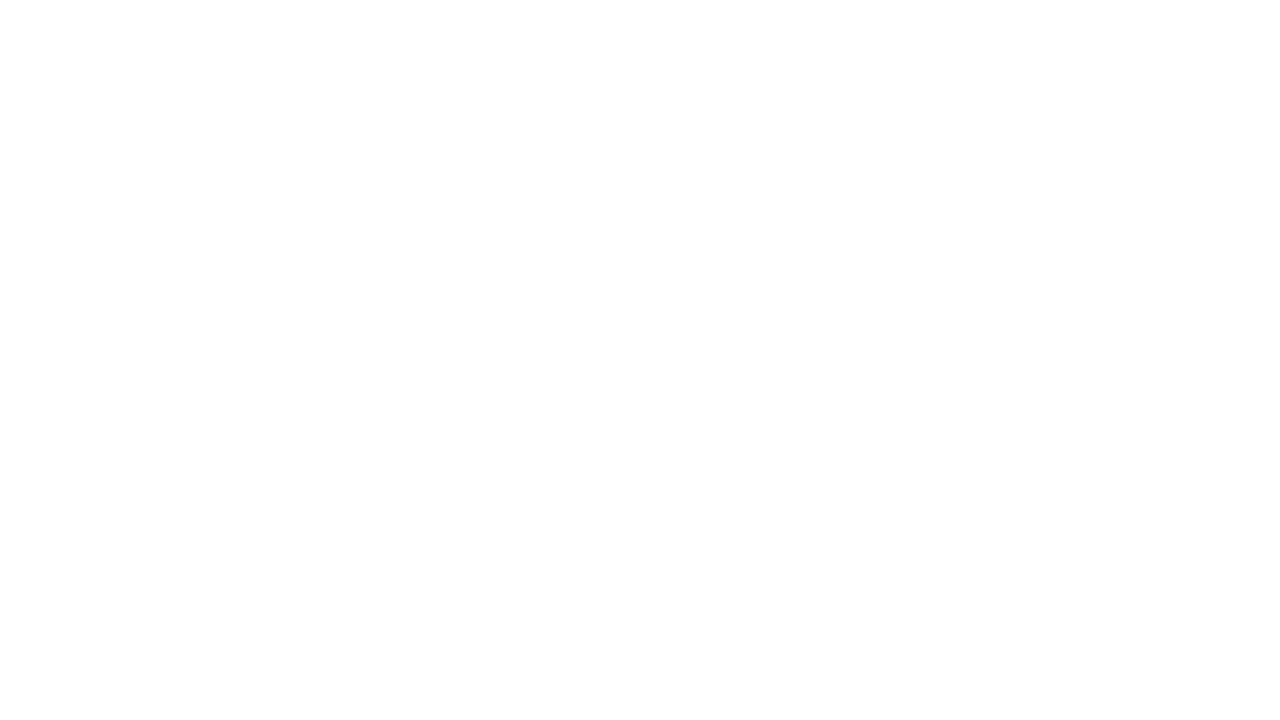

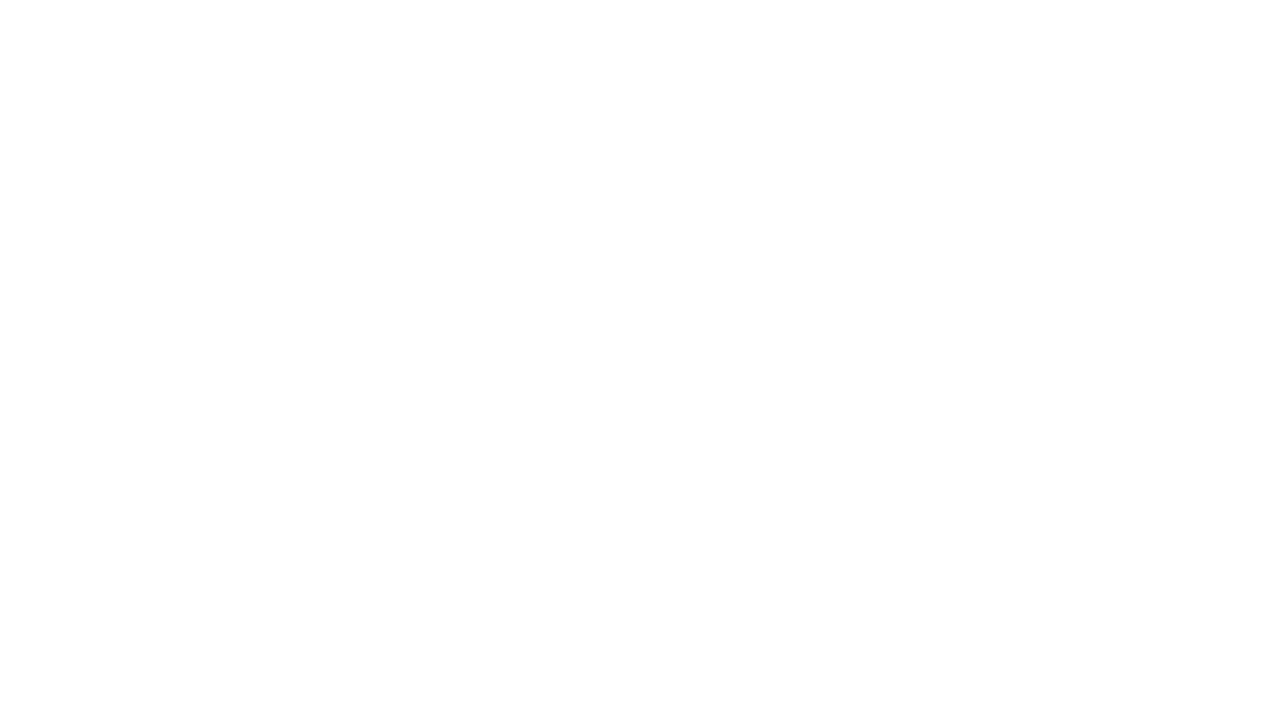